Tests navigation through the Playwright documentation by clicking to Getting Started, then navigating to the Page Object Model article and verifying its content.

Starting URL: https://playwright.dev

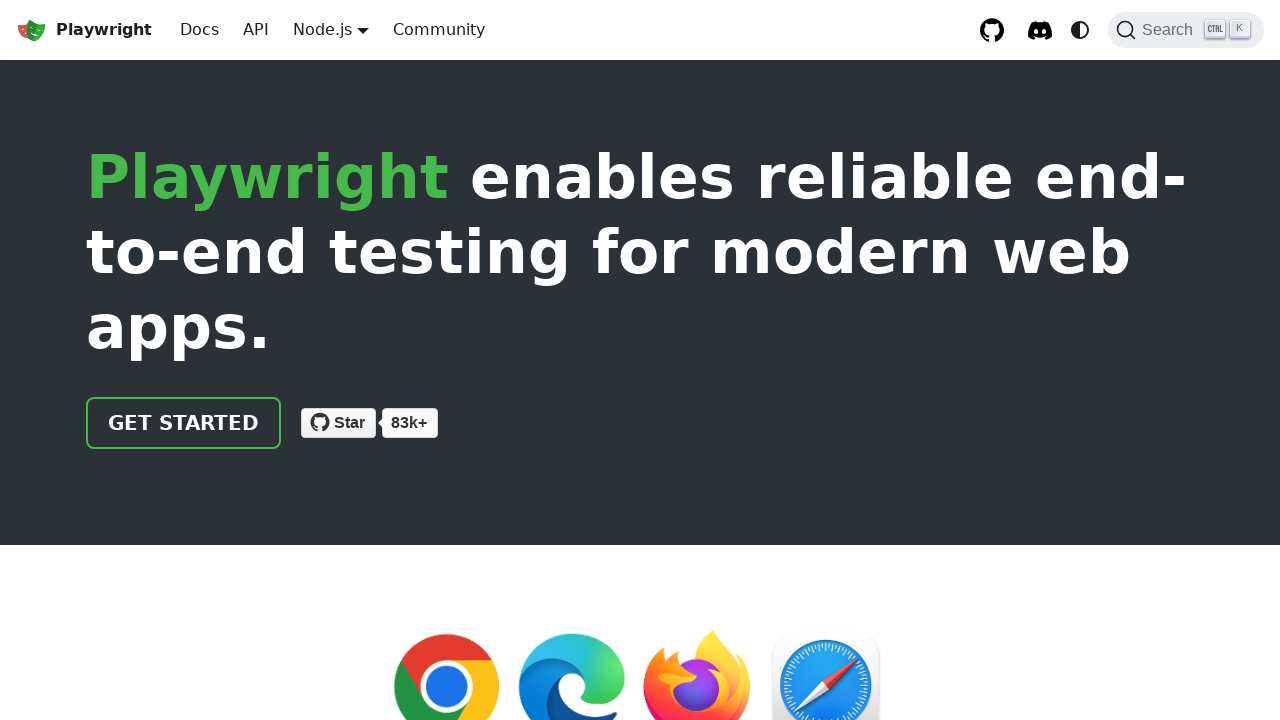

Clicked 'Get started' link at (184, 423) on a >> internal:has-text="Get started"i >> nth=0
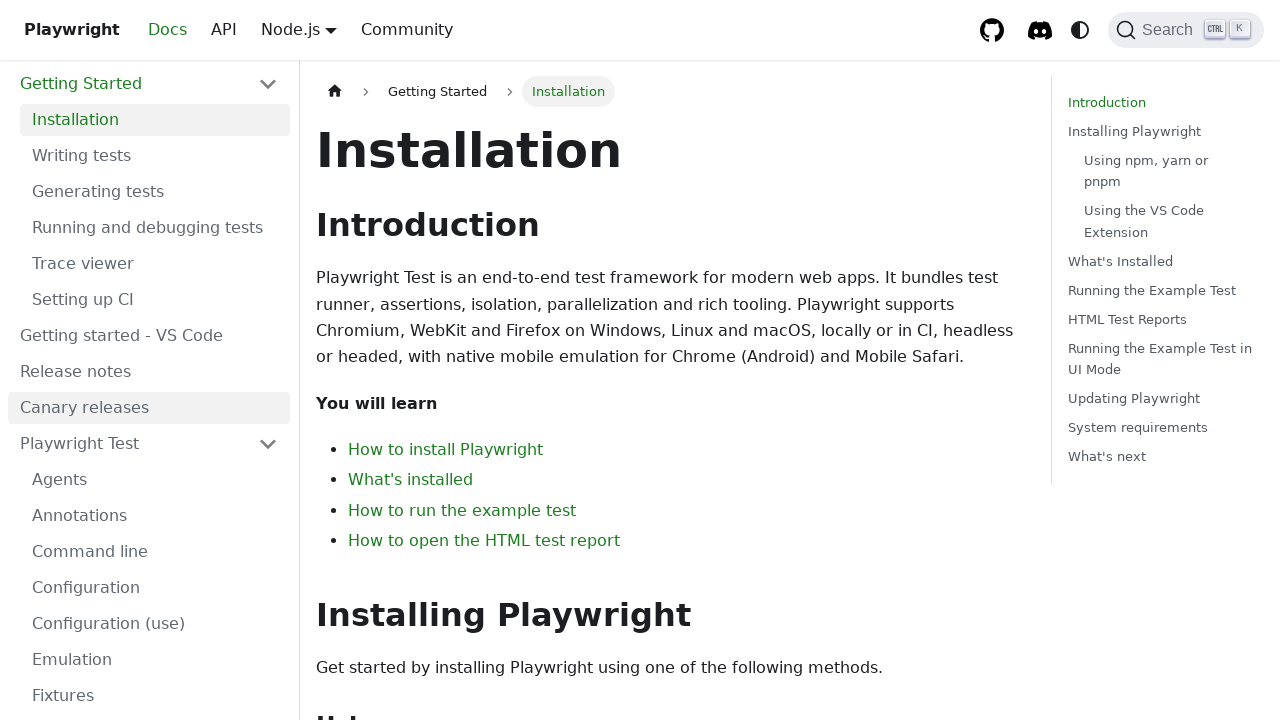

Installation header appeared on Getting Started page
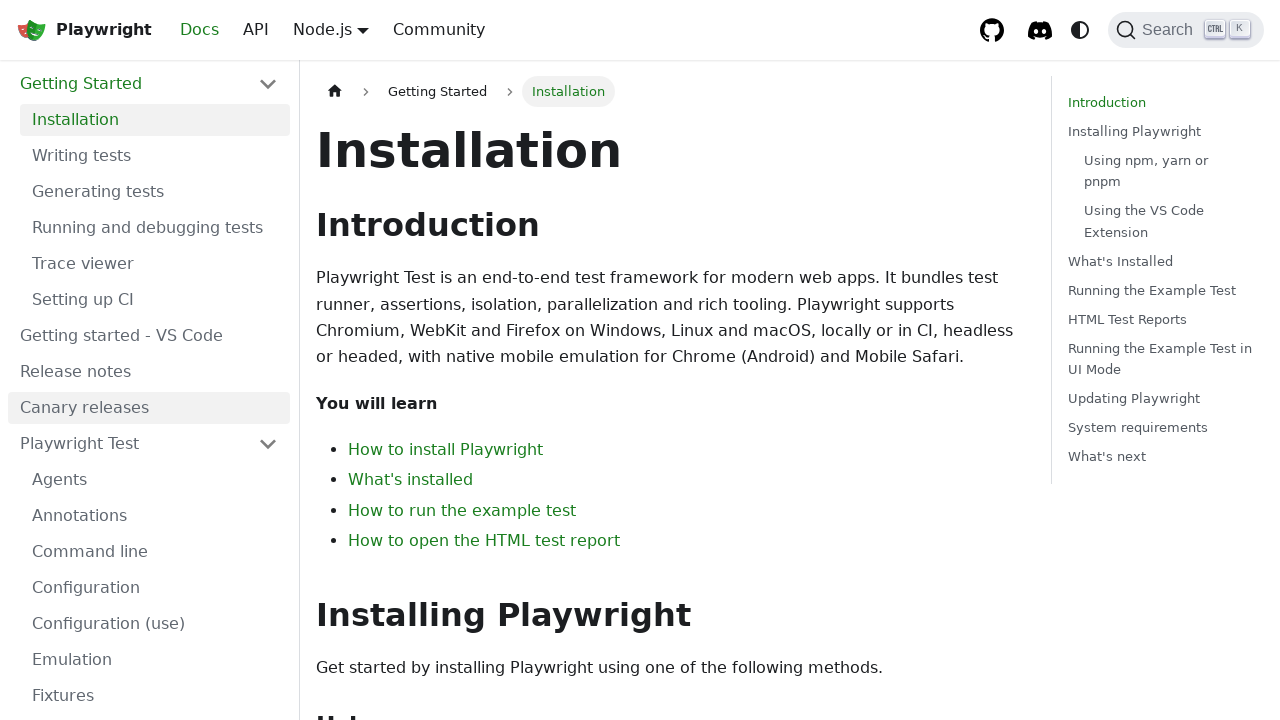

Clicked 'Page Object Model' link under Guides navigation at (155, 390) on li >> internal:has-text="Guides"i >> a >> internal:has-text="Page Object Model"i
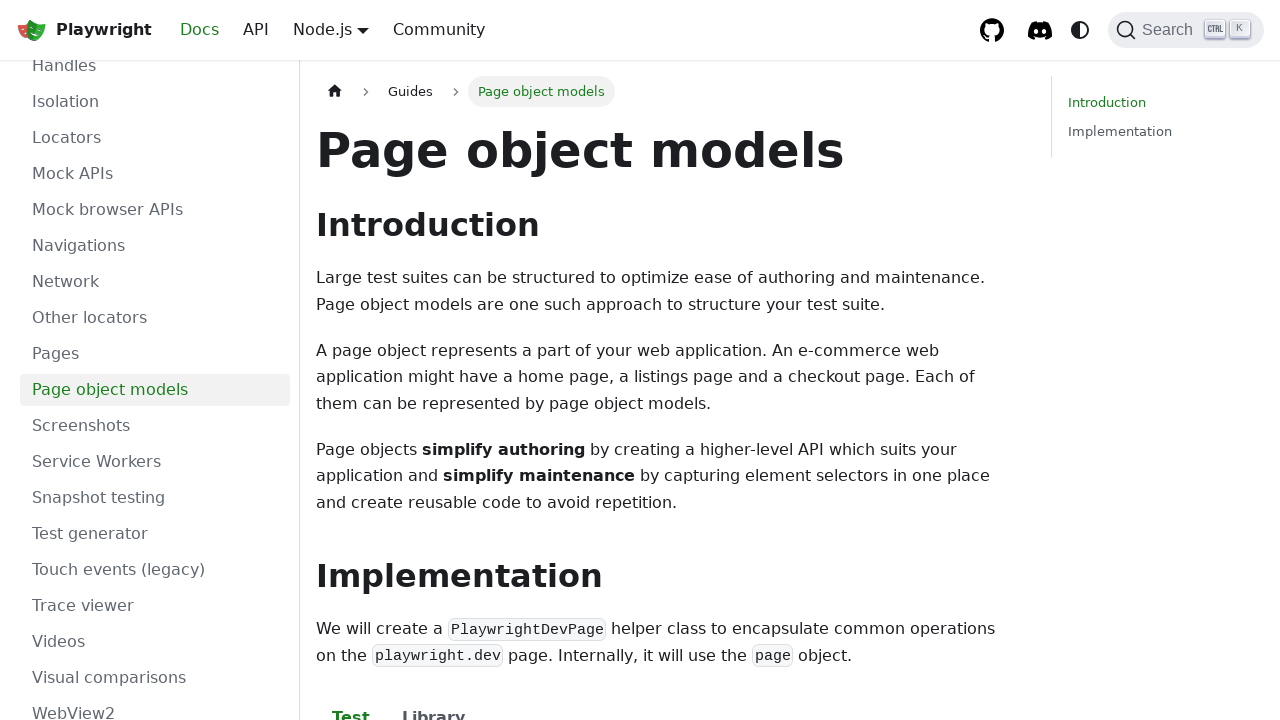

Page Object Model article content loaded
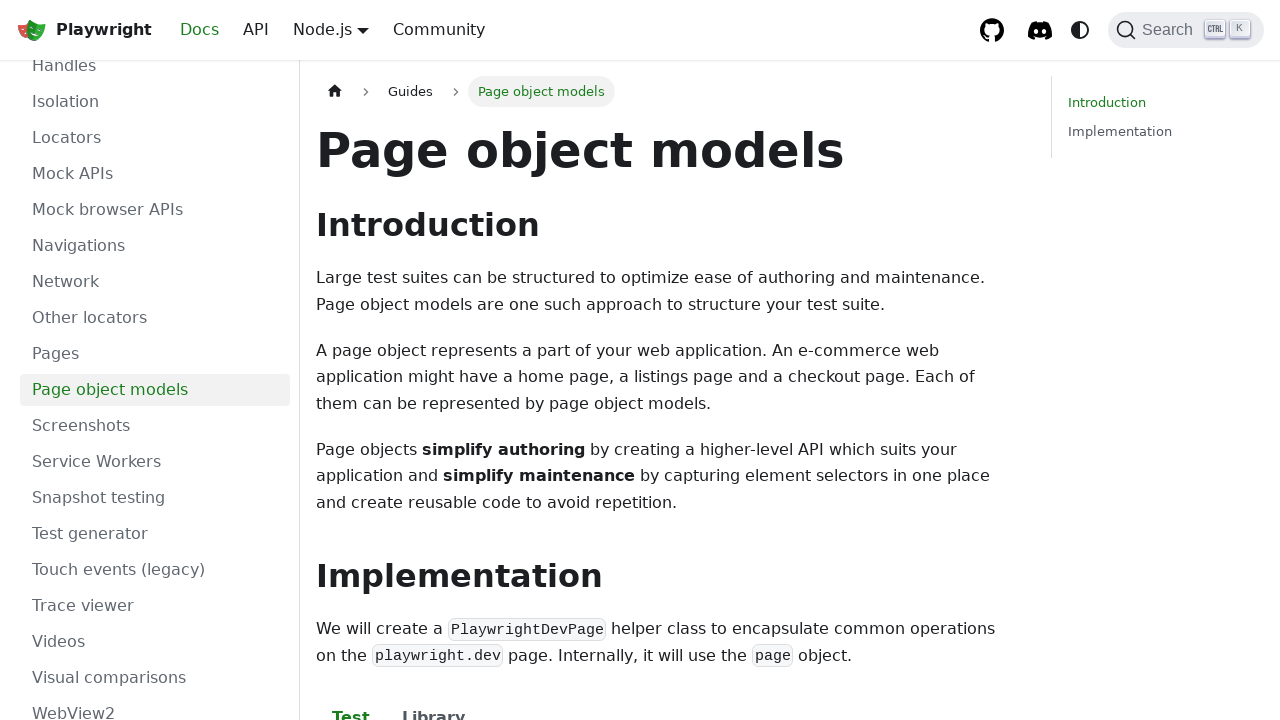

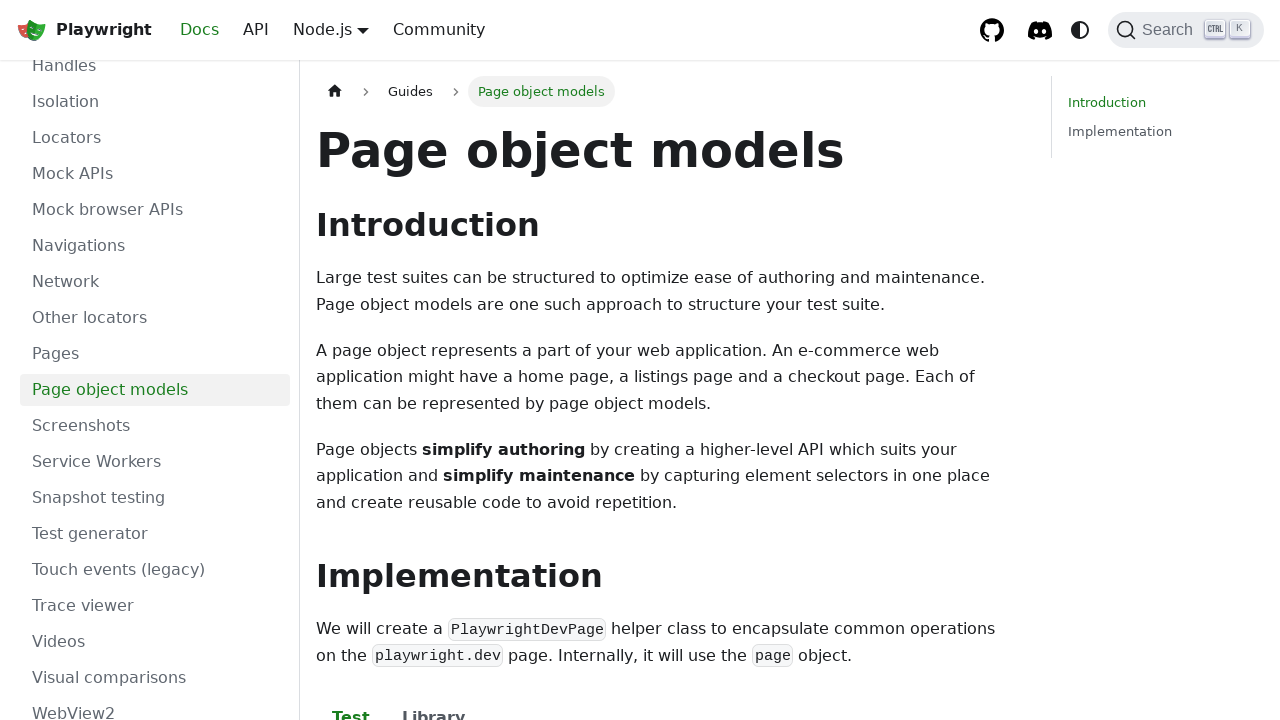